Tests text field interaction by clearing and entering different text values multiple times in a pre-loaded text field

Starting URL: https://omayo.blogspot.com/

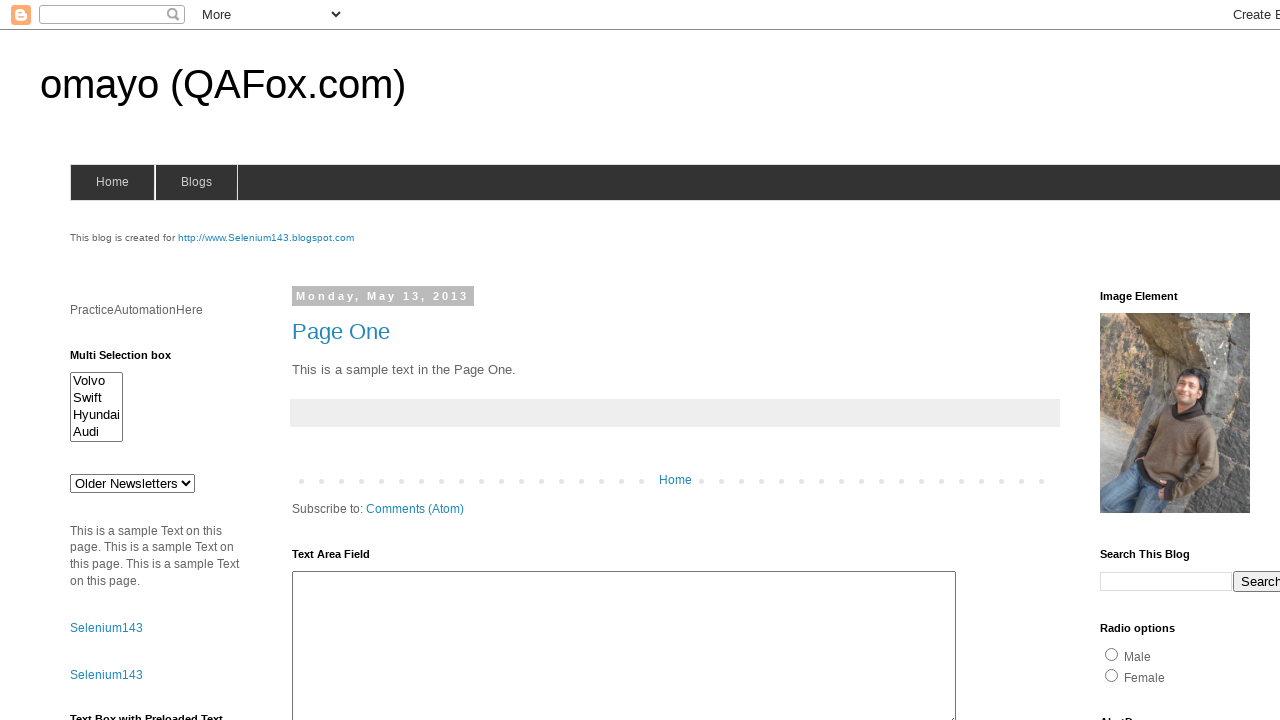

Retrieved pre-loaded value from text field #textbox1
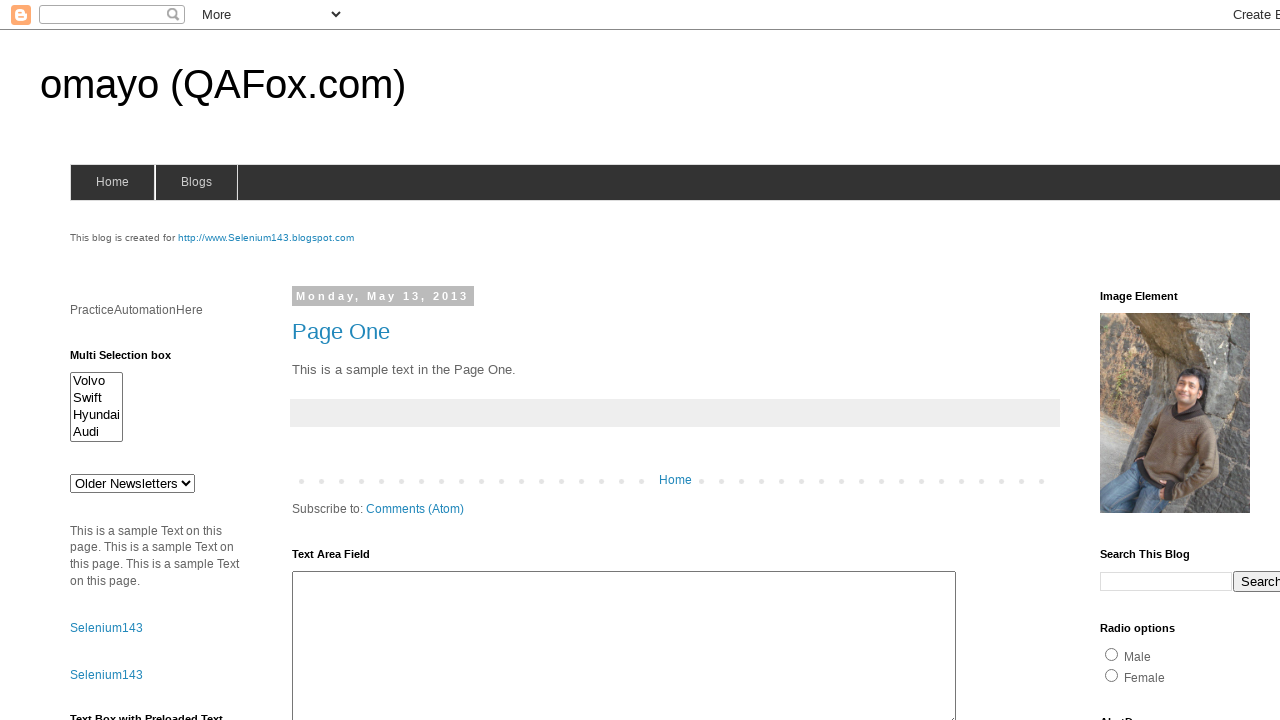

Cleared text field on #textbox1
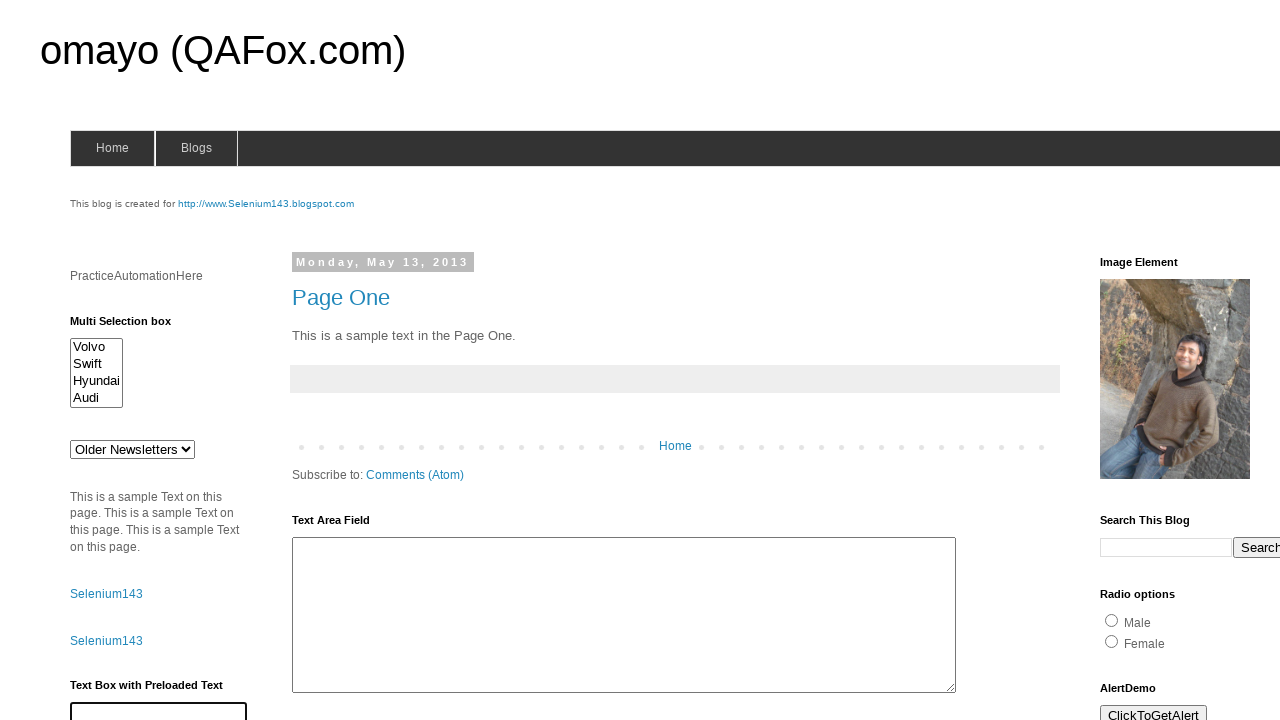

Entered 'Arun Motoori' into text field on #textbox1
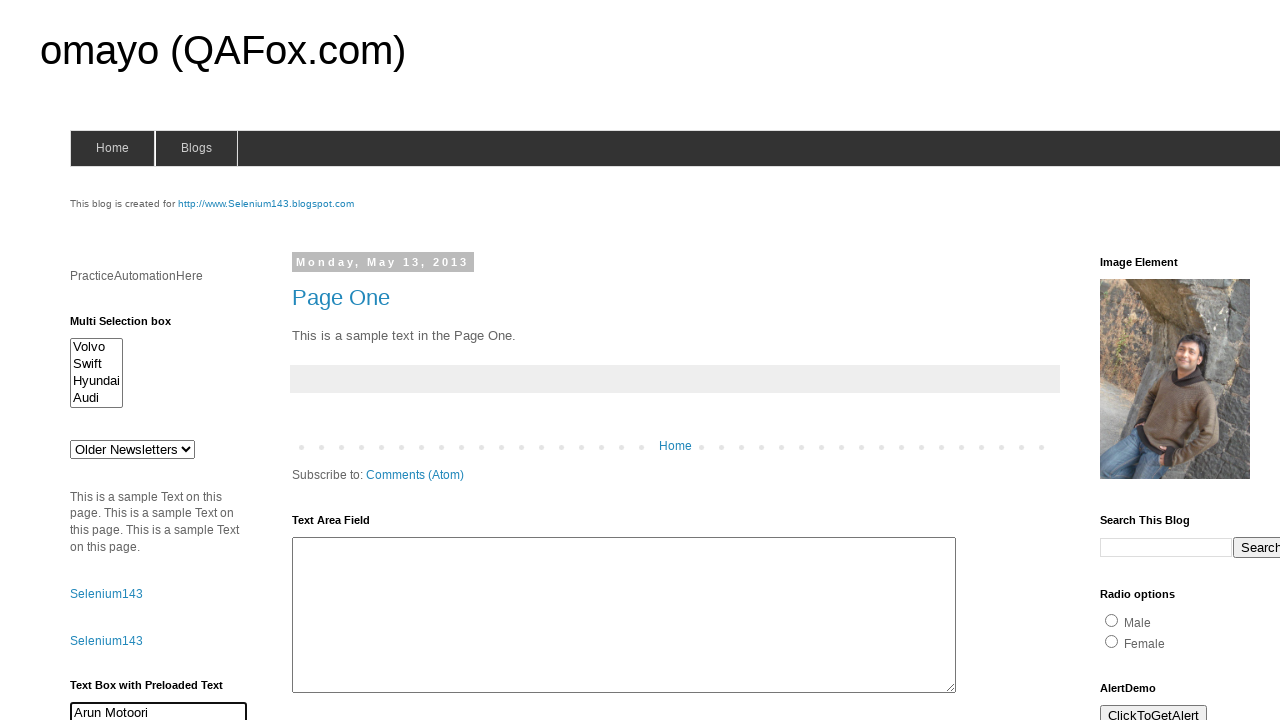

Cleared text field on #textbox1
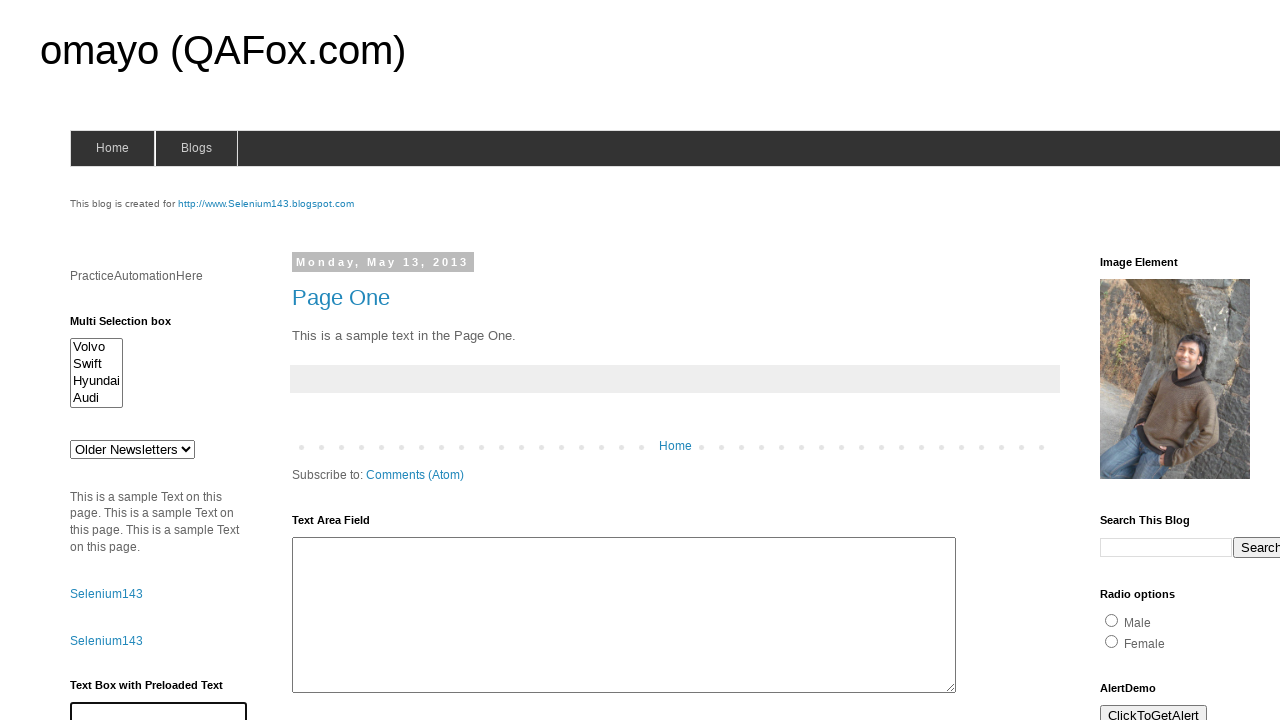

Entered 'Selenium Java Training' into text field on #textbox1
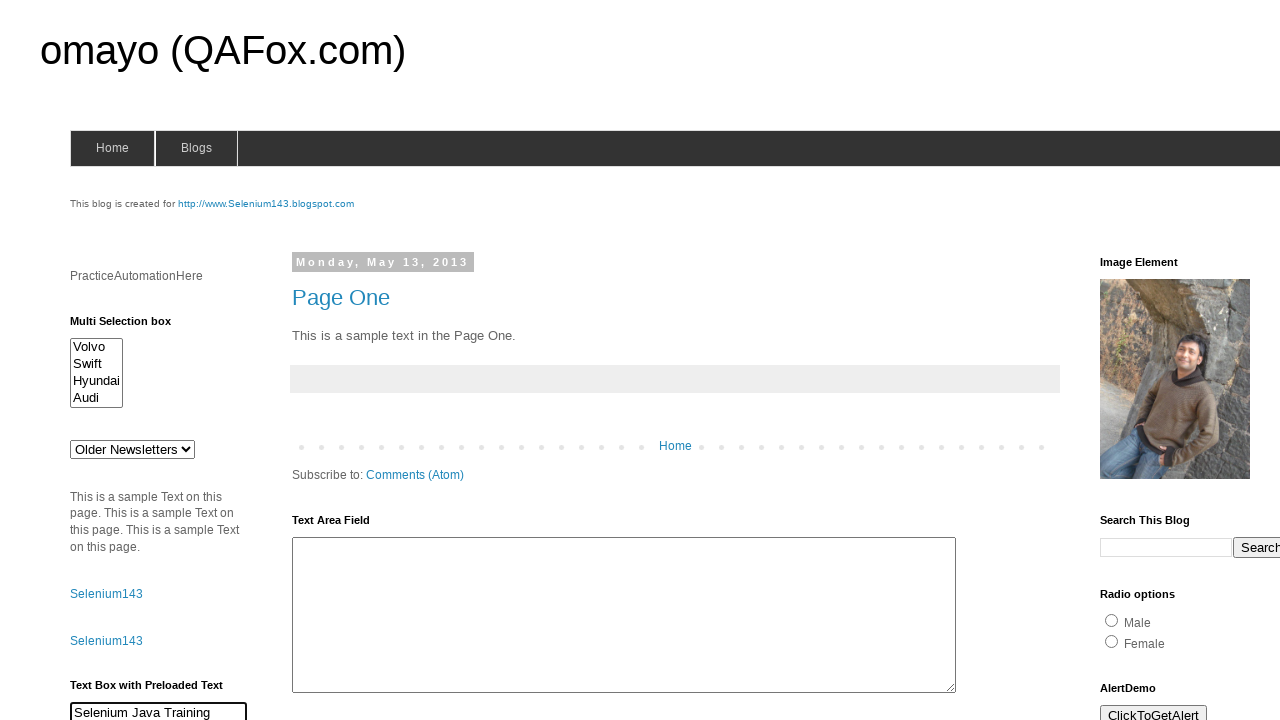

Cleared text field on #textbox1
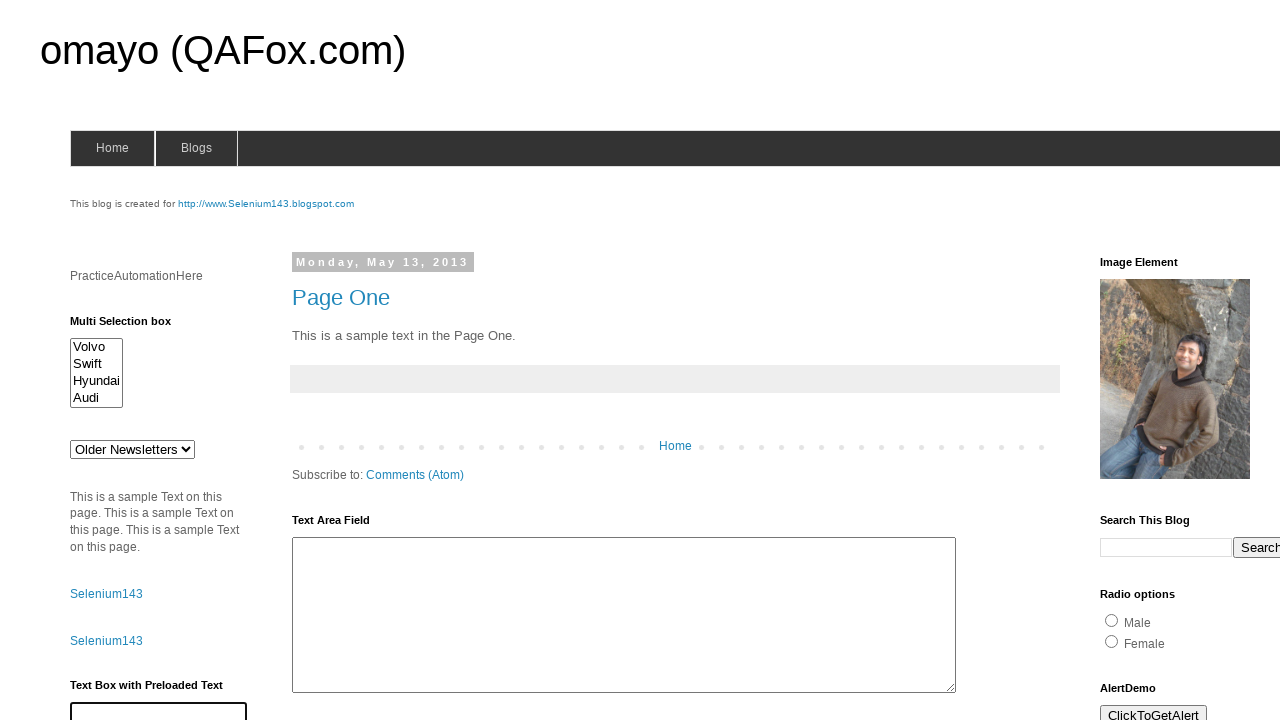

Entered 'QAFox' into text field on #textbox1
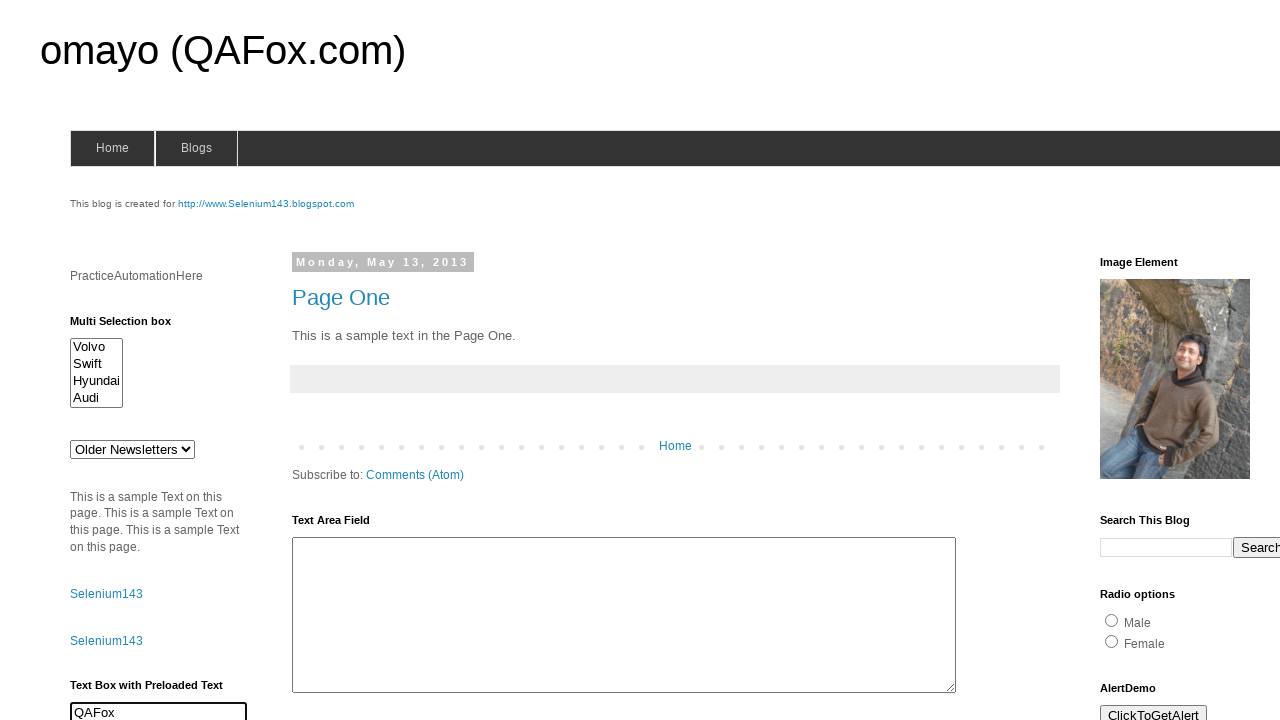

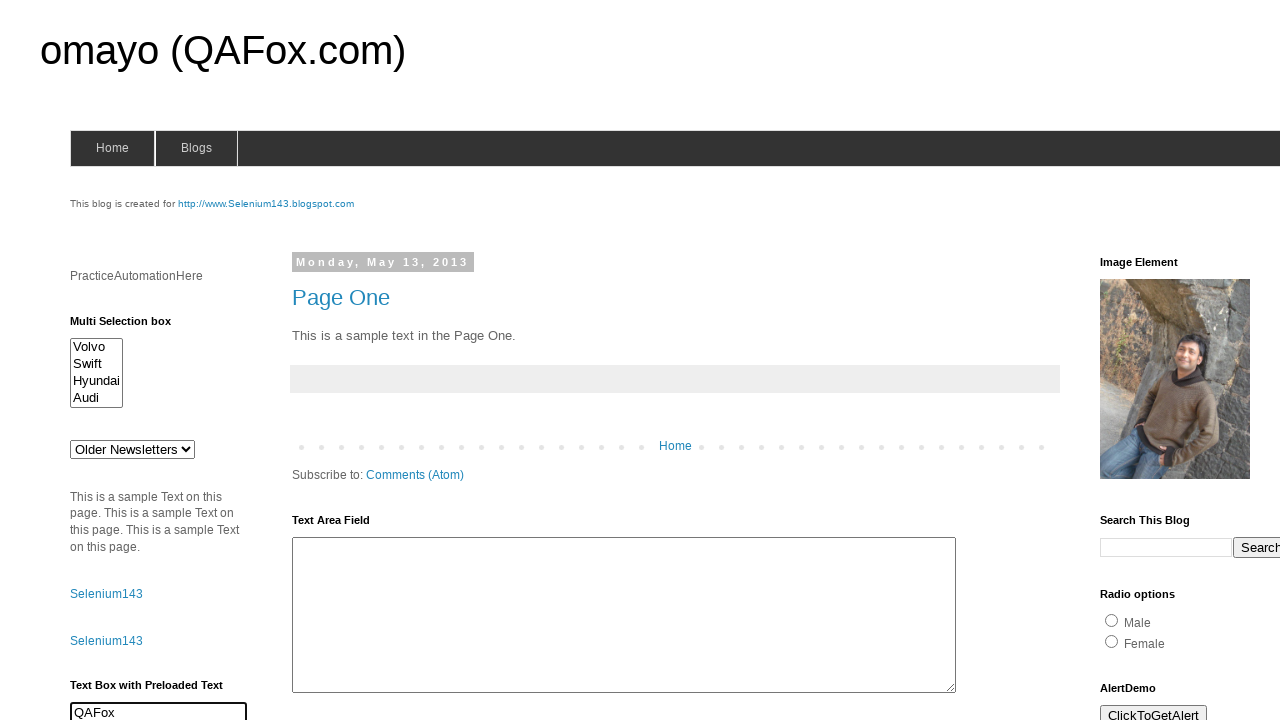